Tests CSS class selector by locating form-control elements and filling the email field.

Starting URL: https://testautomationpractice.blogspot.com/?m=1

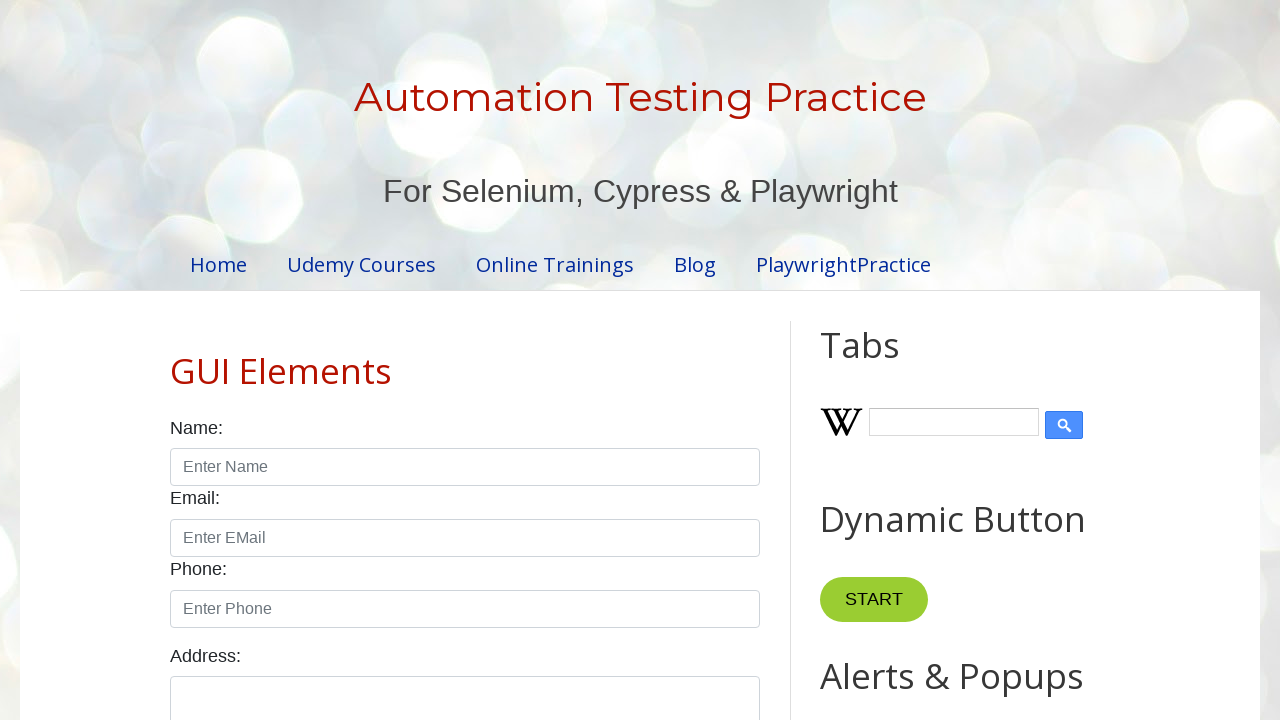

Navigated to test automation practice website
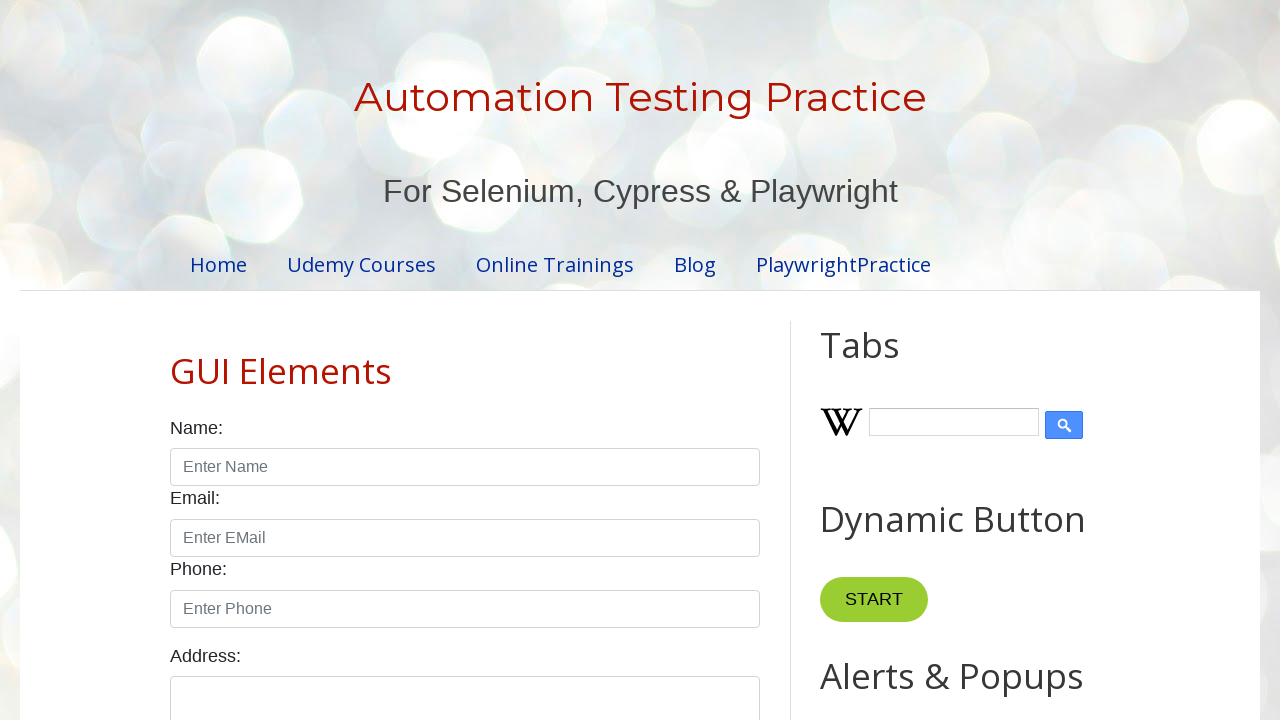

Filled email field with 'jackrobert@gmail.com' using CSS class selector on .form-control >> nth=1
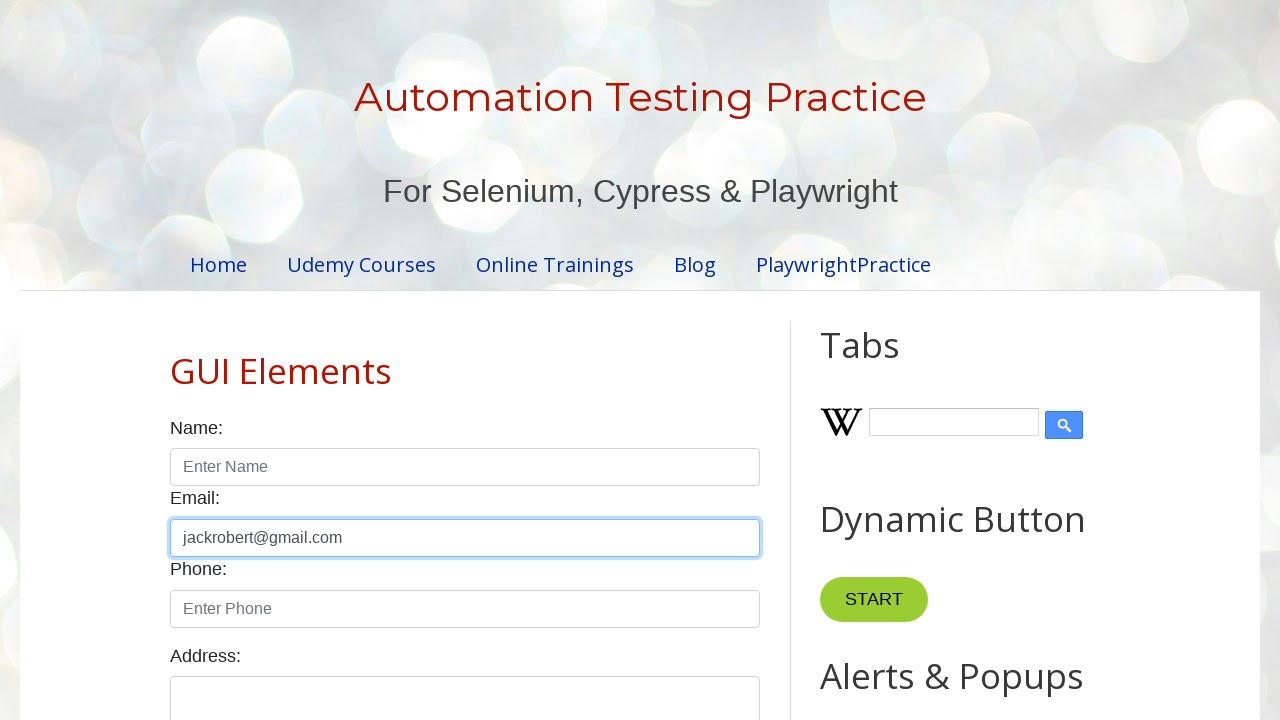

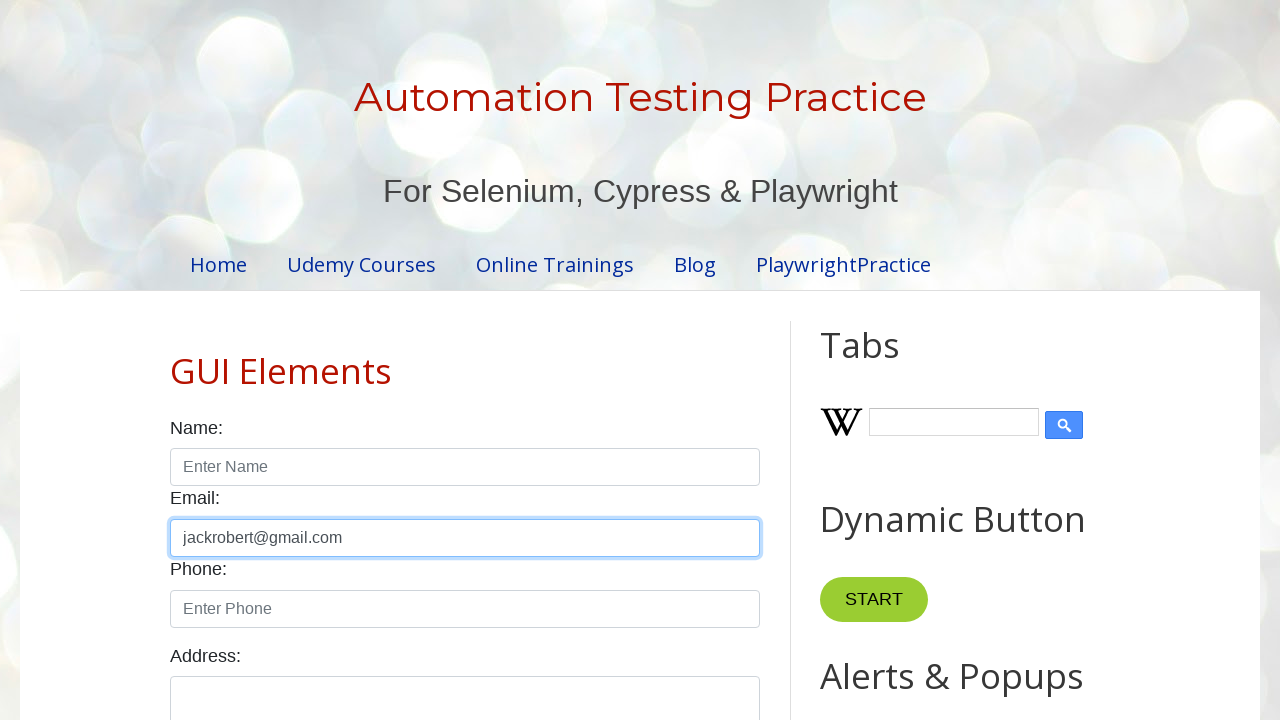